Tests a JavaScript countdown timer by entering a time value, then clicking start, stop, clear, and reset timer buttons to verify timer control functionality.

Starting URL: https://testpages.herokuapp.com/styled/javascript-countdown-test.html

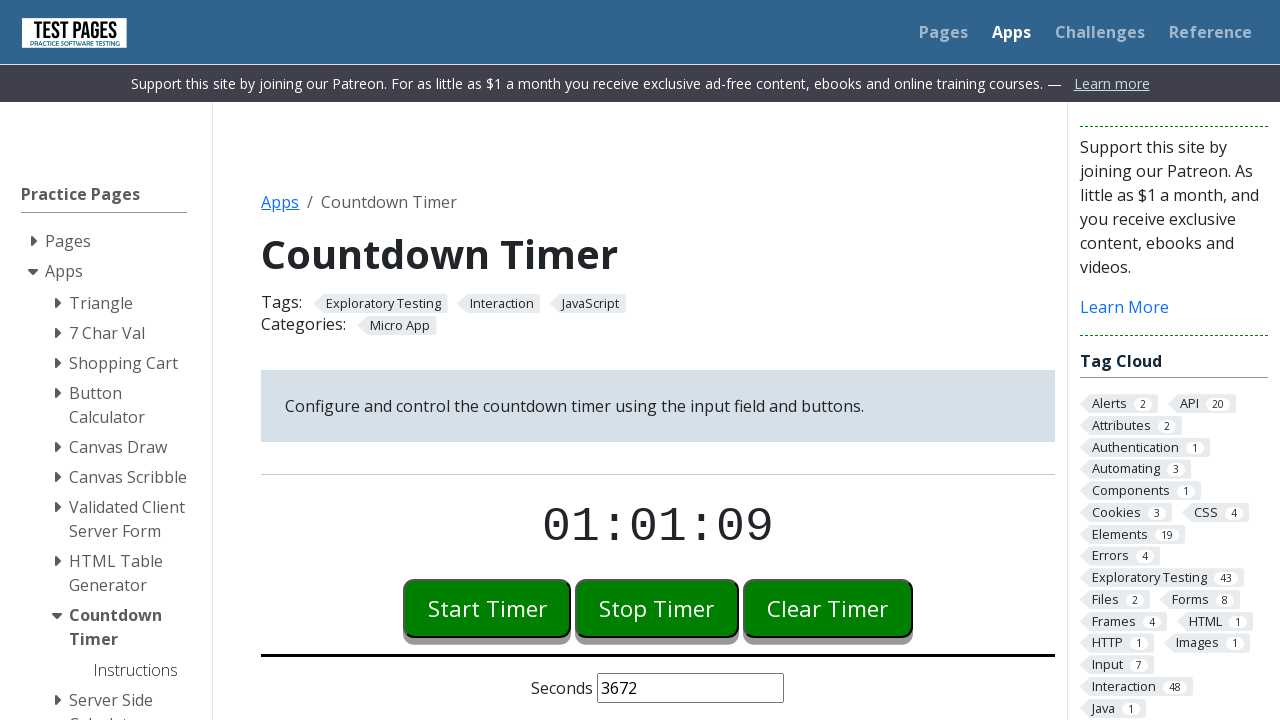

Scrolled to timer seconds input field
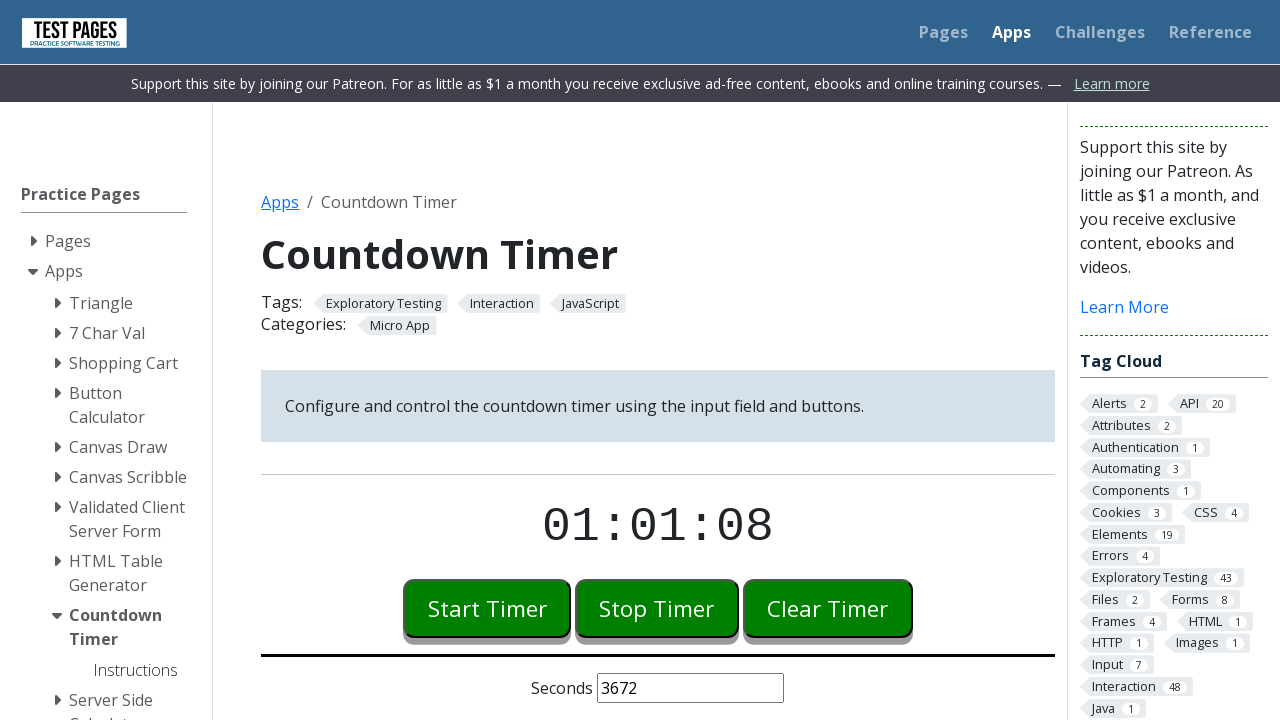

Entered 100 seconds into timer input field on #timer-seconds
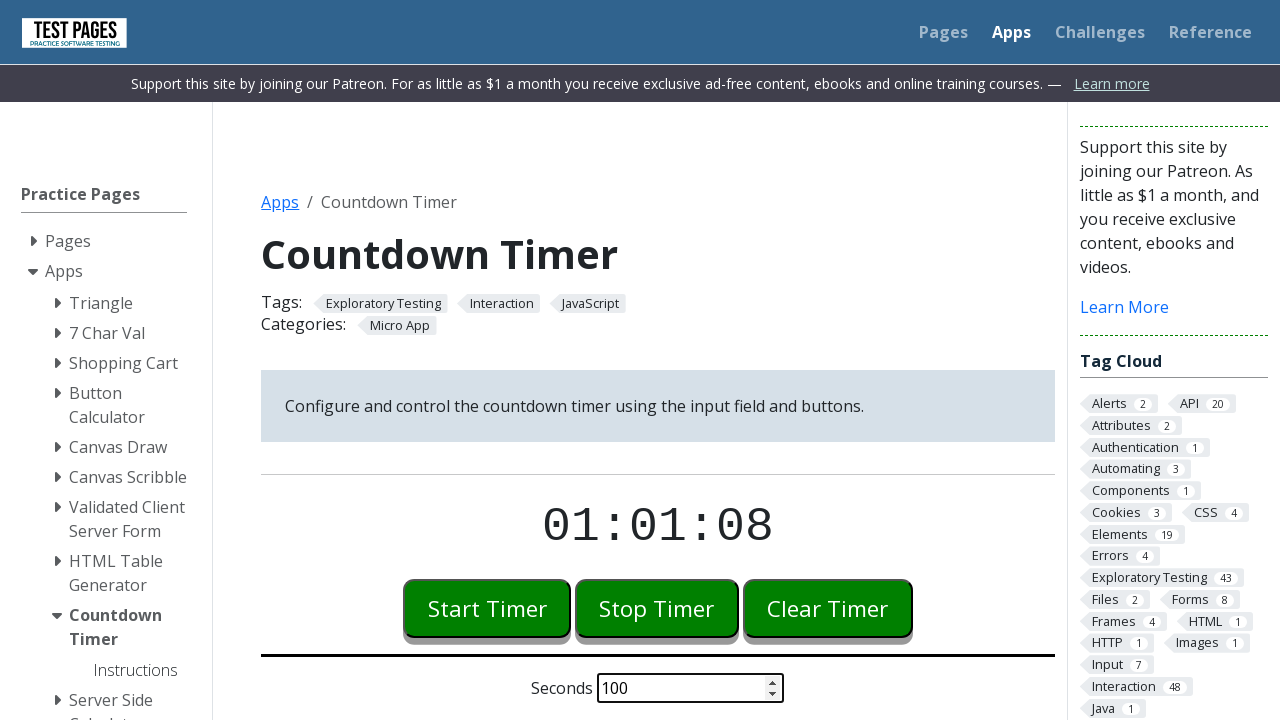

Scrolled to start timer button
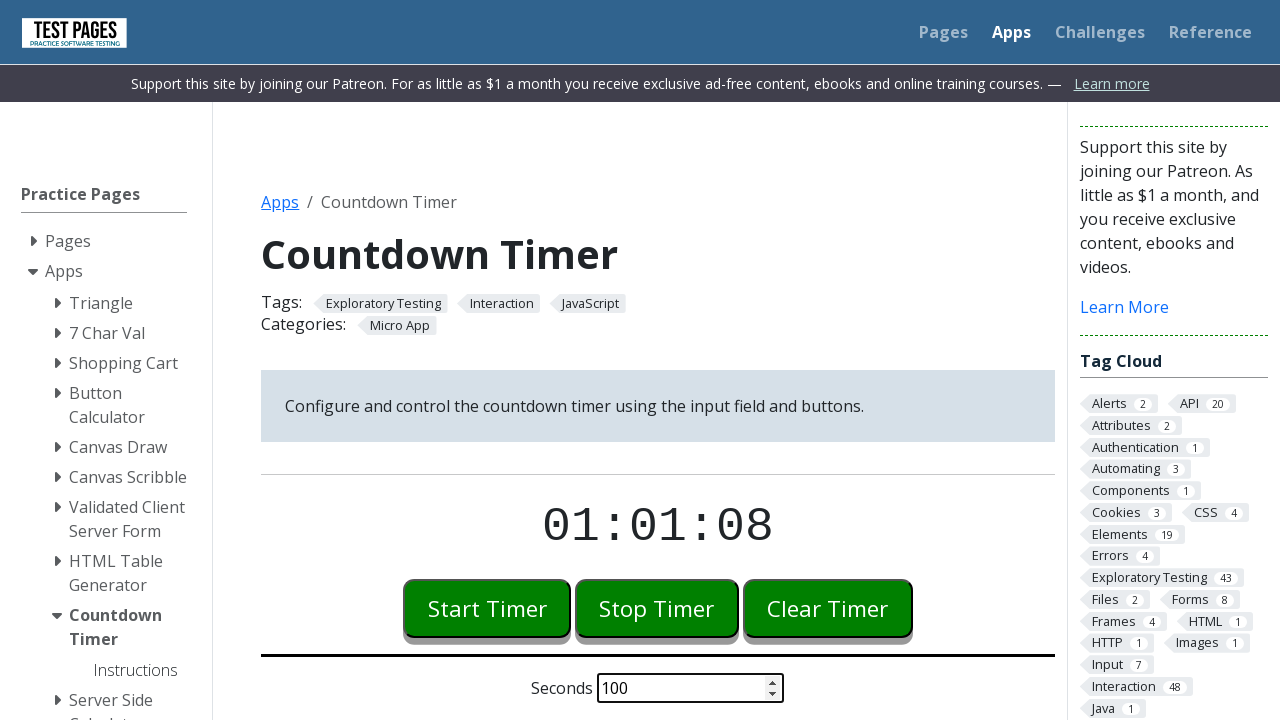

Clicked start timer button to begin countdown at (487, 608) on #start-timer
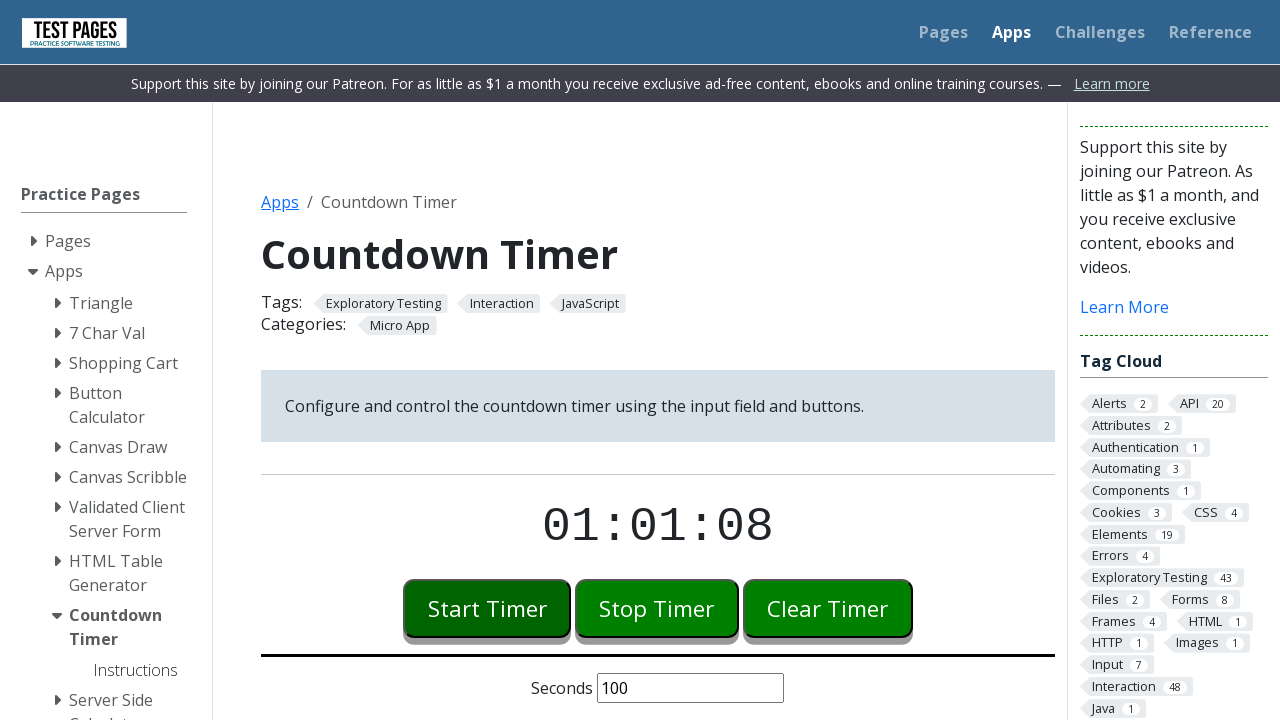

Scrolled to stop timer button
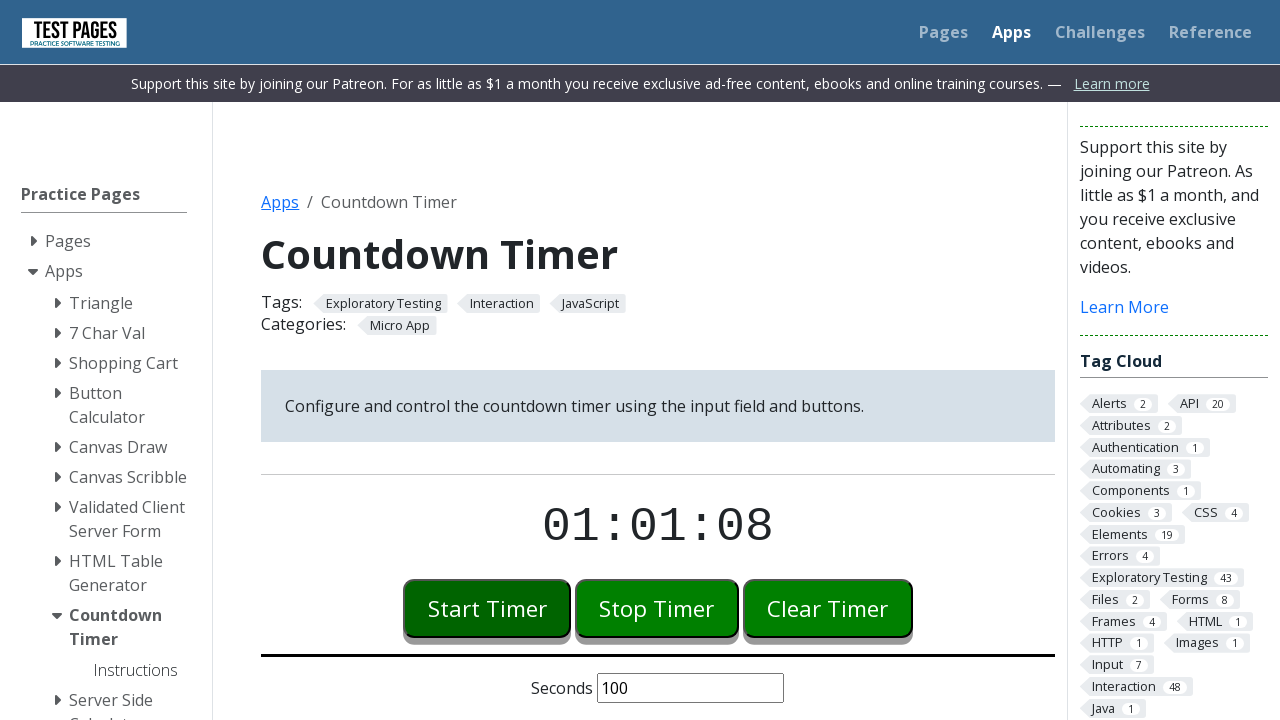

Clicked stop timer button to pause countdown at (657, 608) on #stop-timer
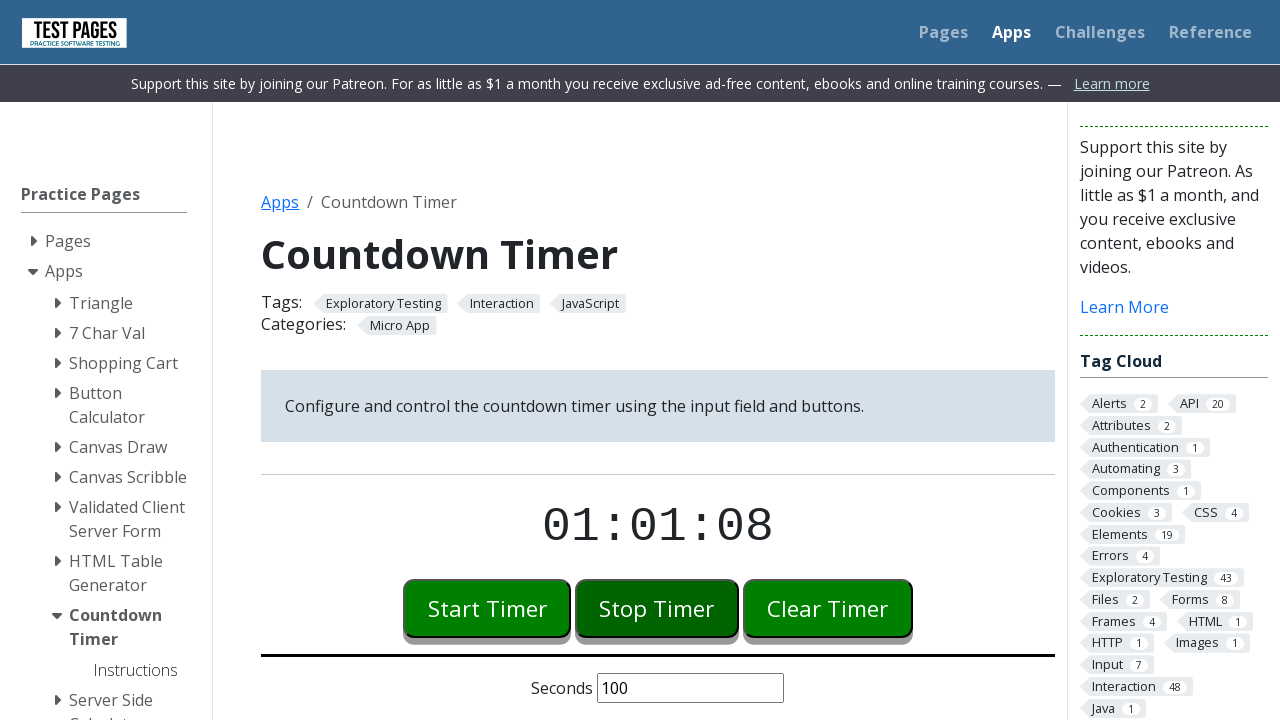

Scrolled to clear timer button
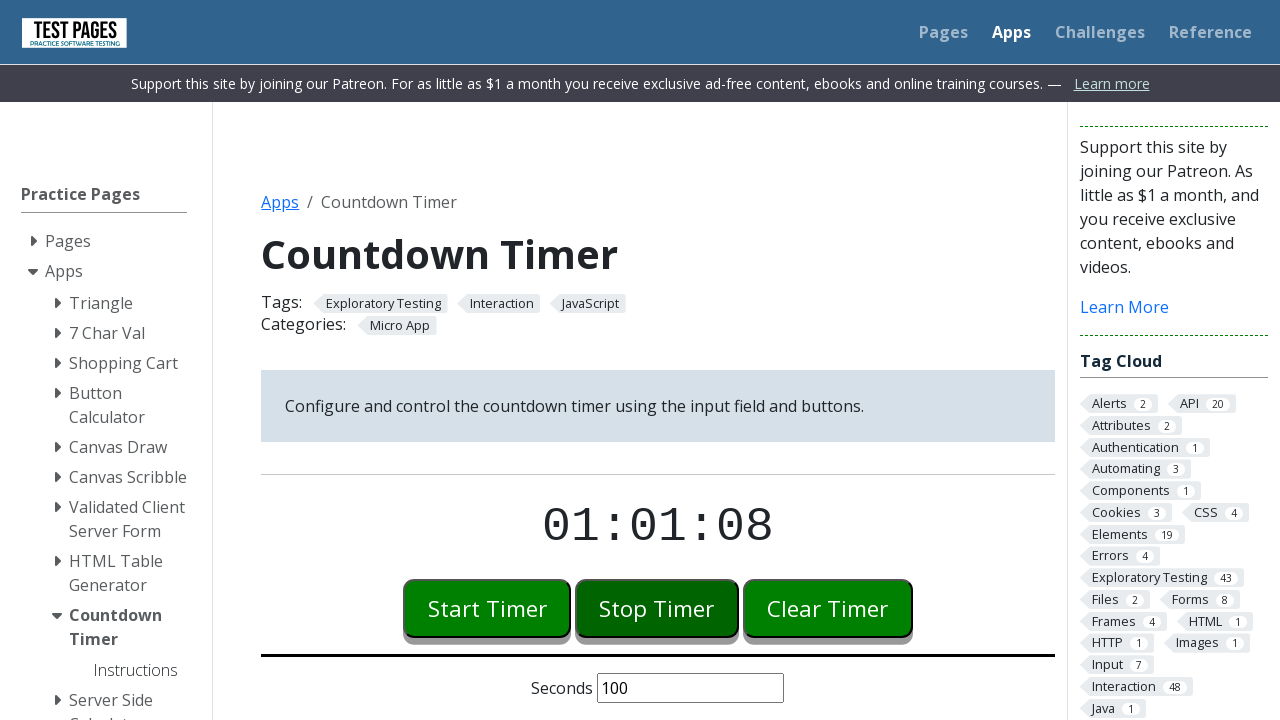

Clicked clear timer button to reset display at (828, 608) on #clear-timer
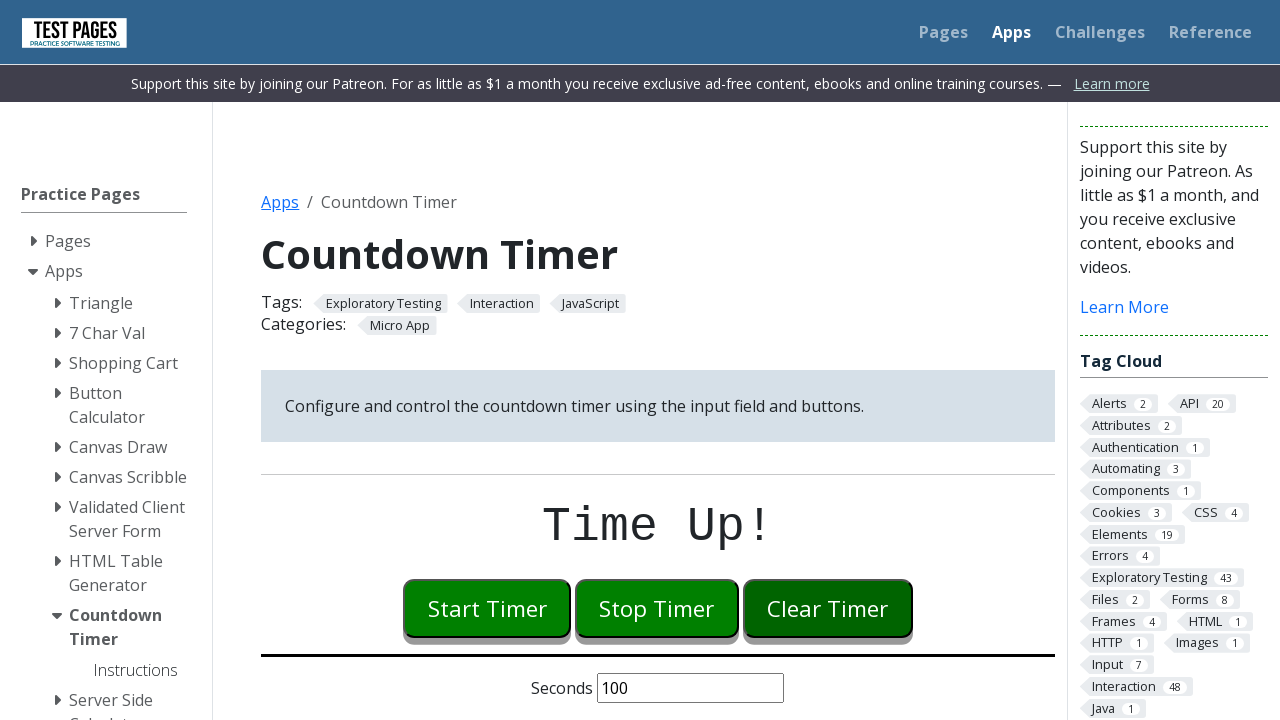

Scrolled to reset timer button
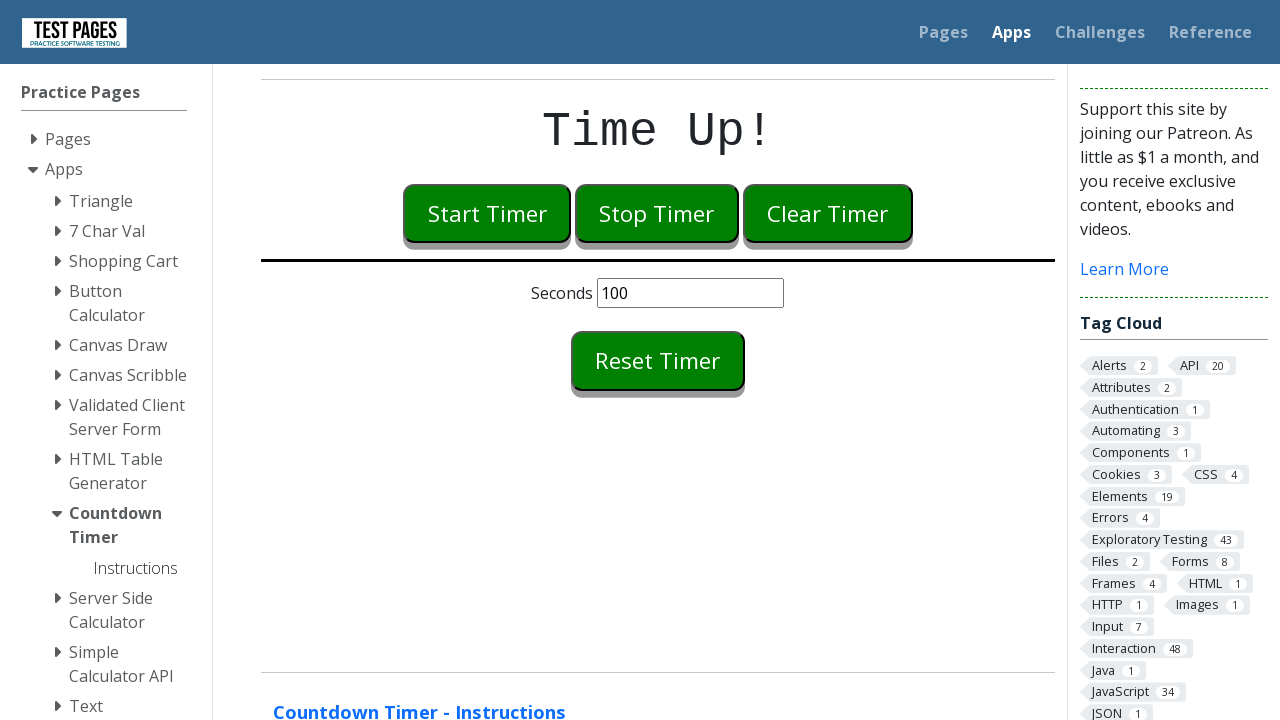

Clicked reset timer button to restore initial state at (658, 361) on #reset-timer
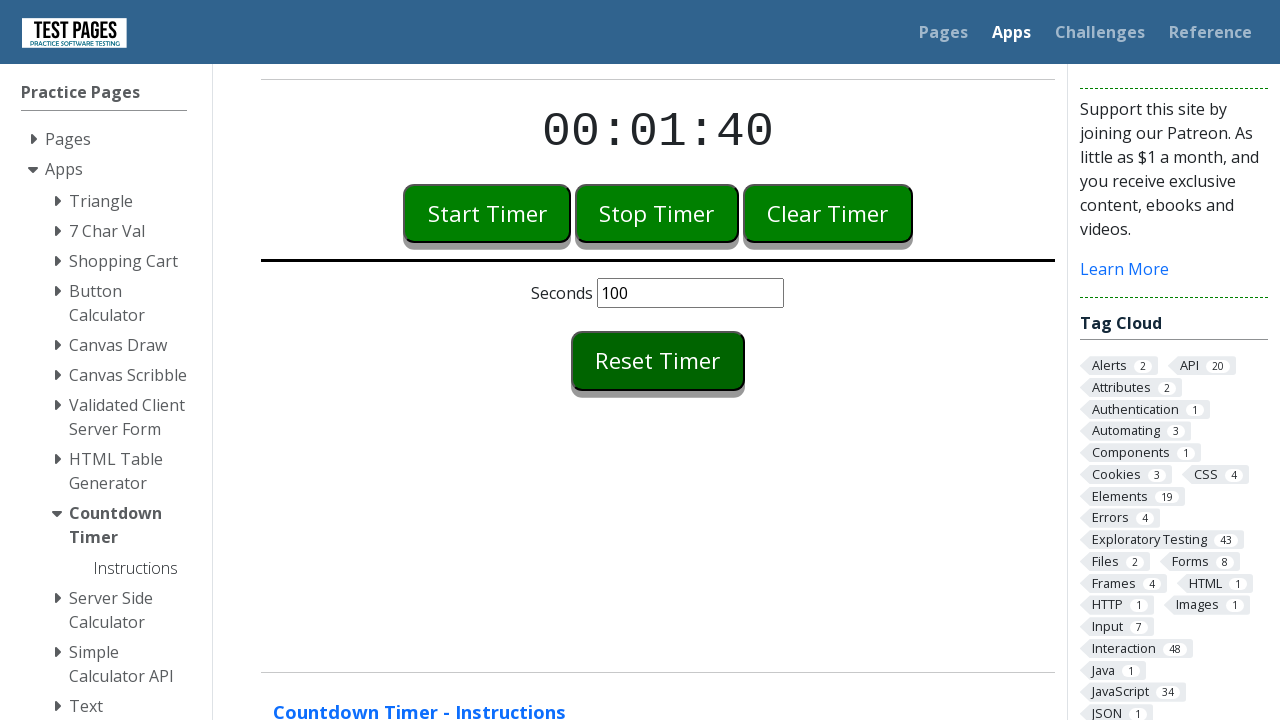

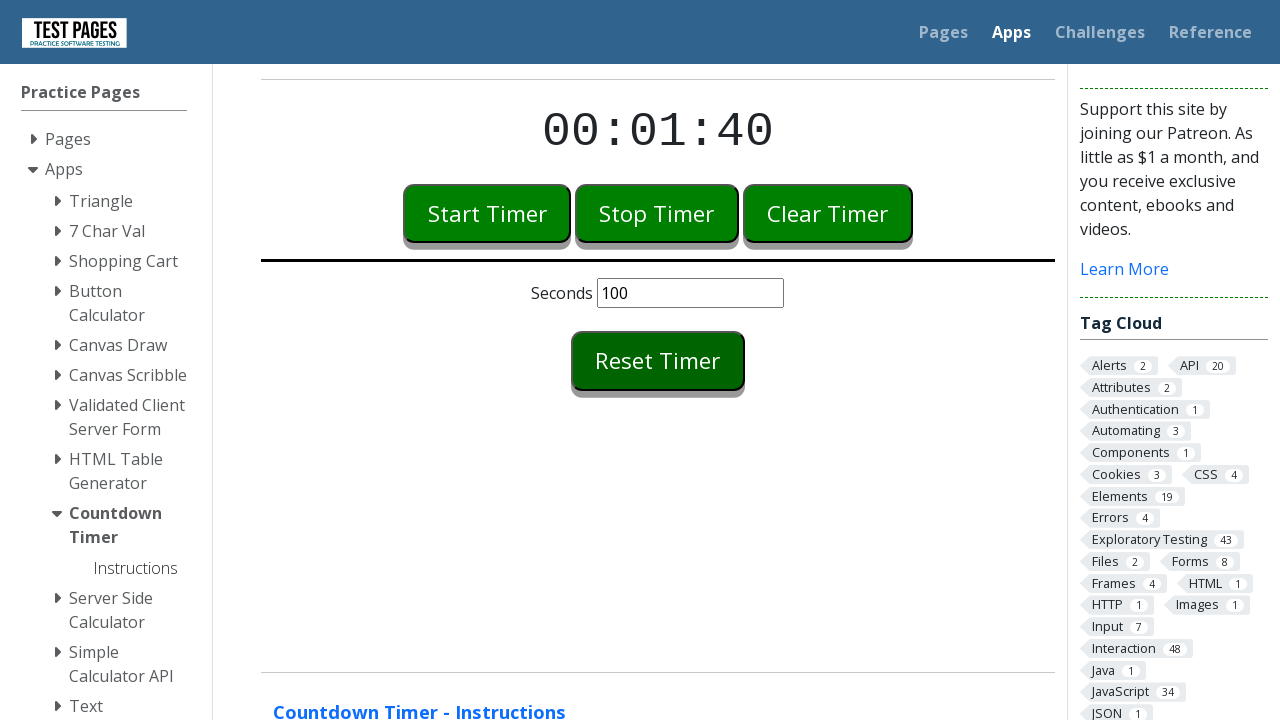